Tests switching between multiple browser windows using a browser-agnostic approach by tracking window handles before and after clicking a link that opens a new window.

Starting URL: https://the-internet.herokuapp.com/windows

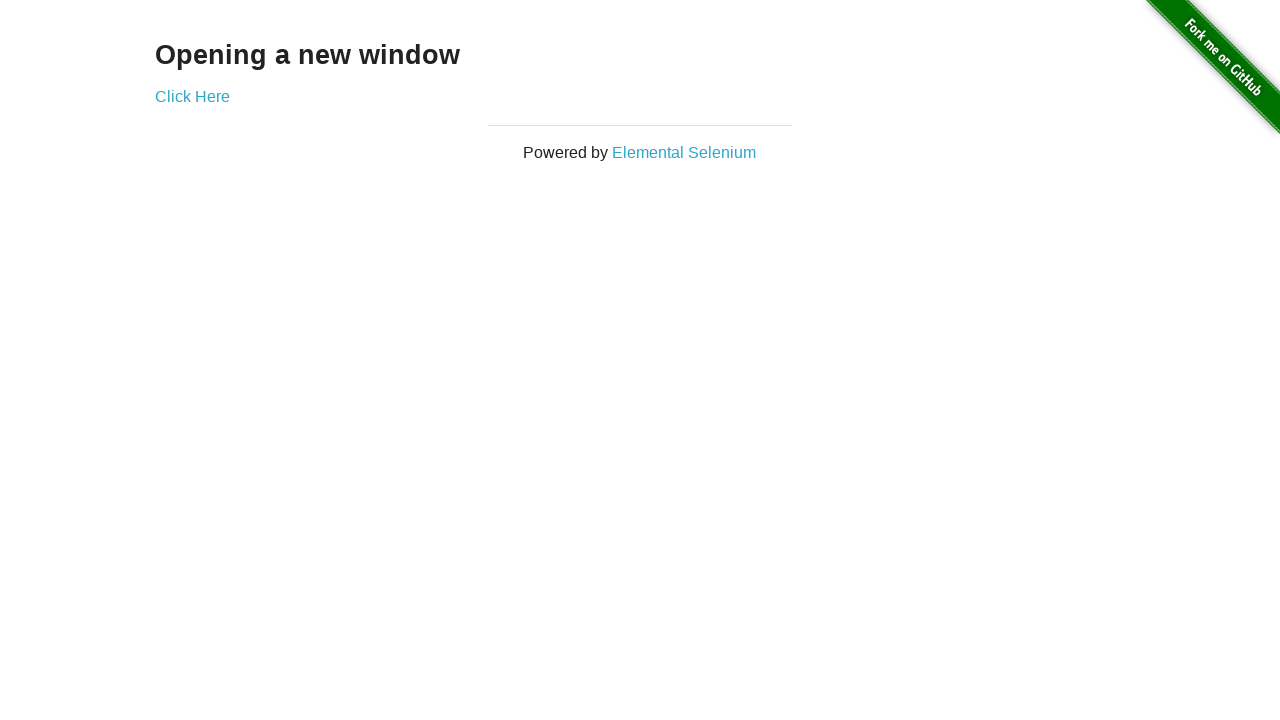

Clicked link to open new window and captured new page reference at (192, 96) on .example a
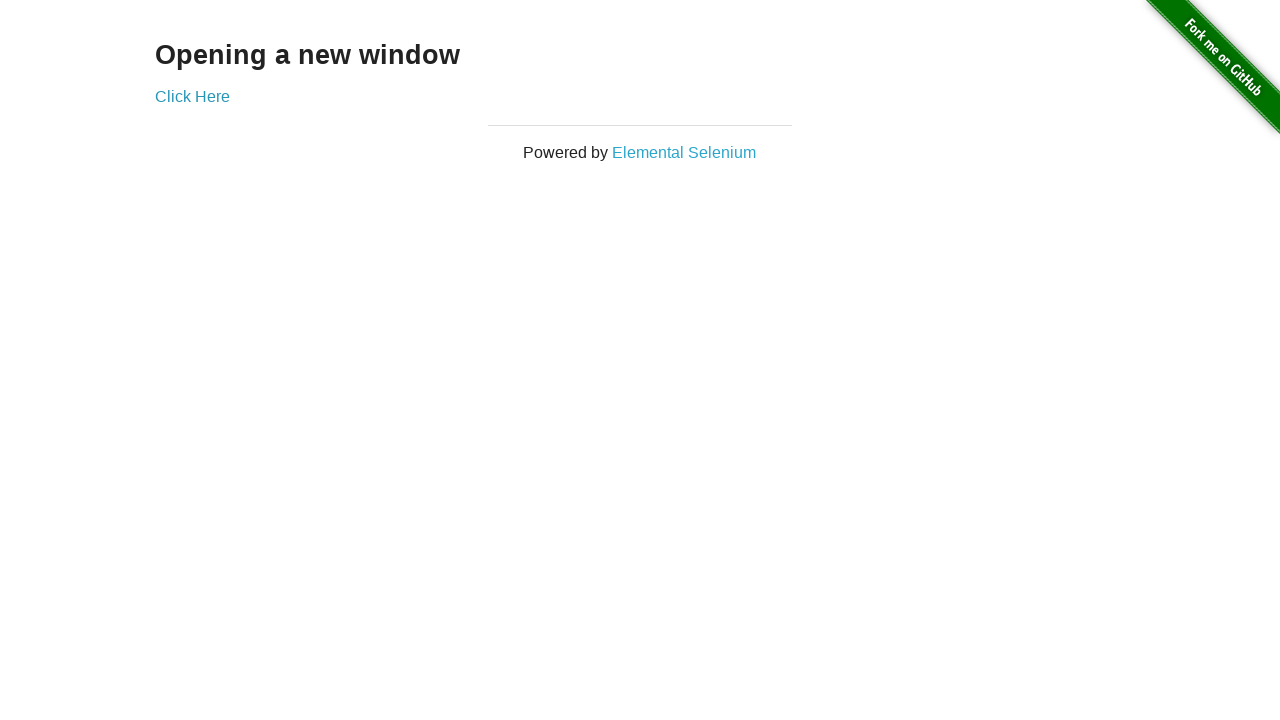

Waited for new page to load completely
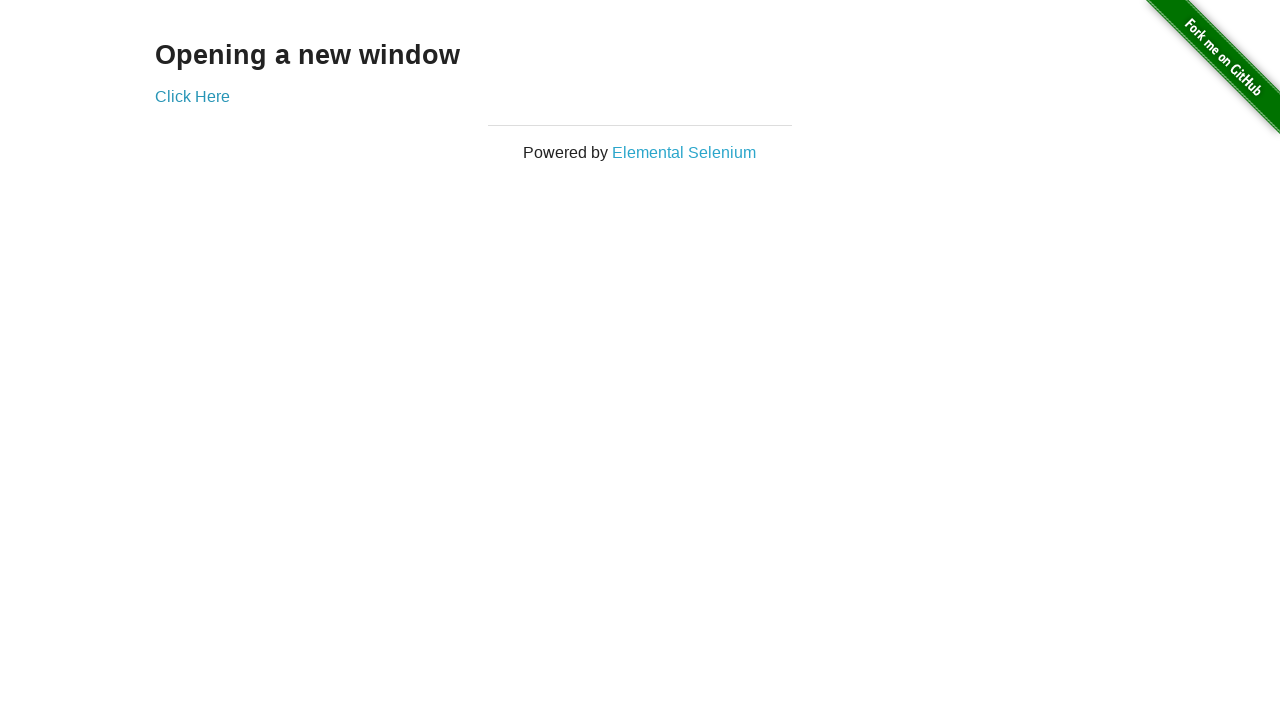

Verified original window title is 'The Internet'
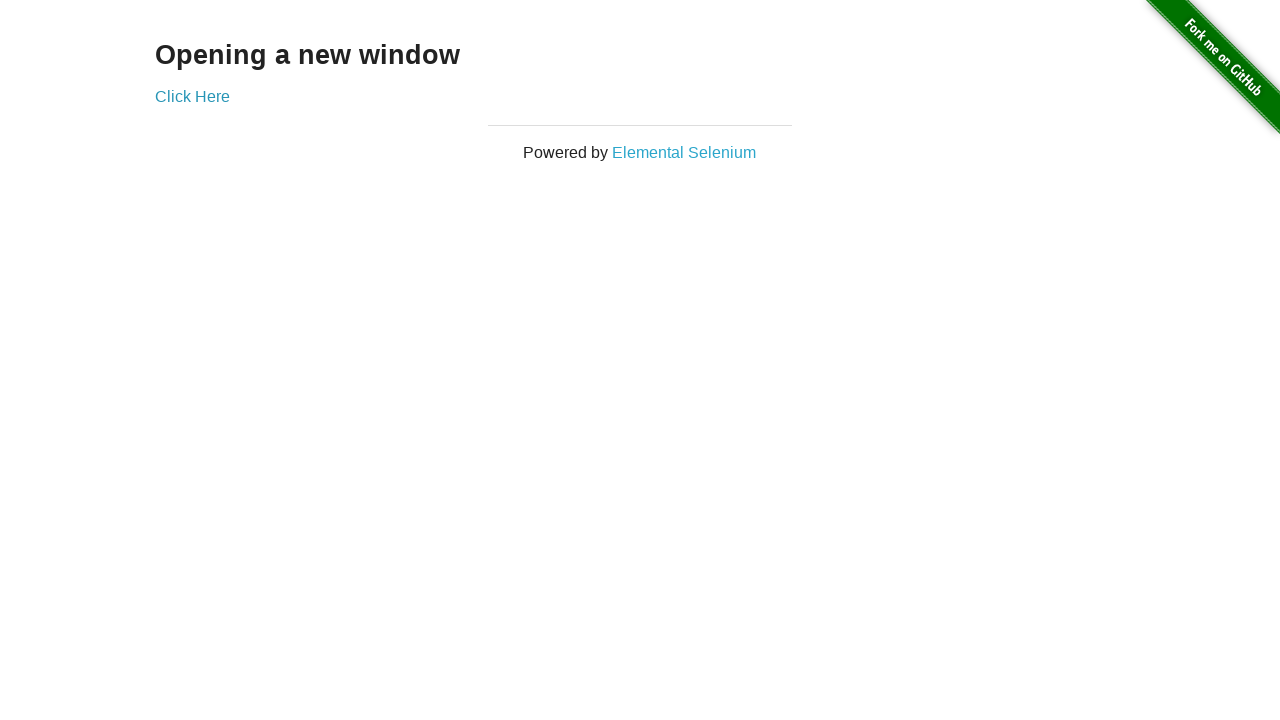

Verified new window title is 'New Window'
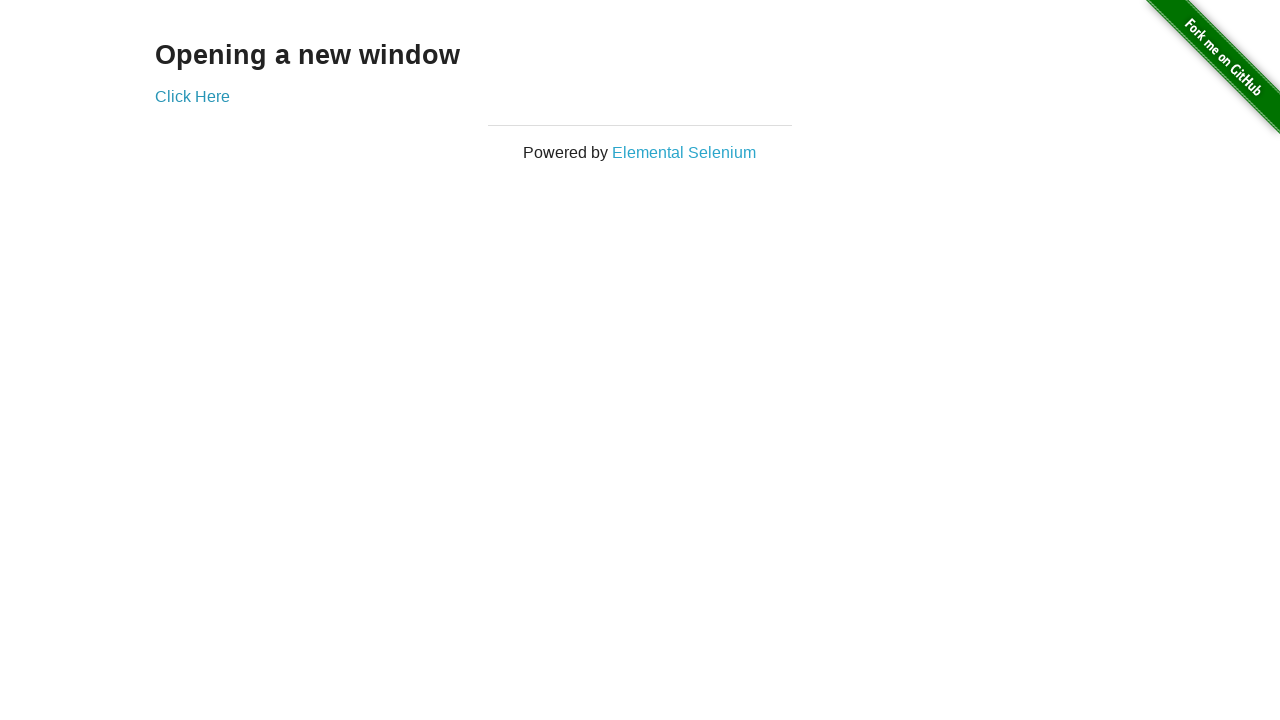

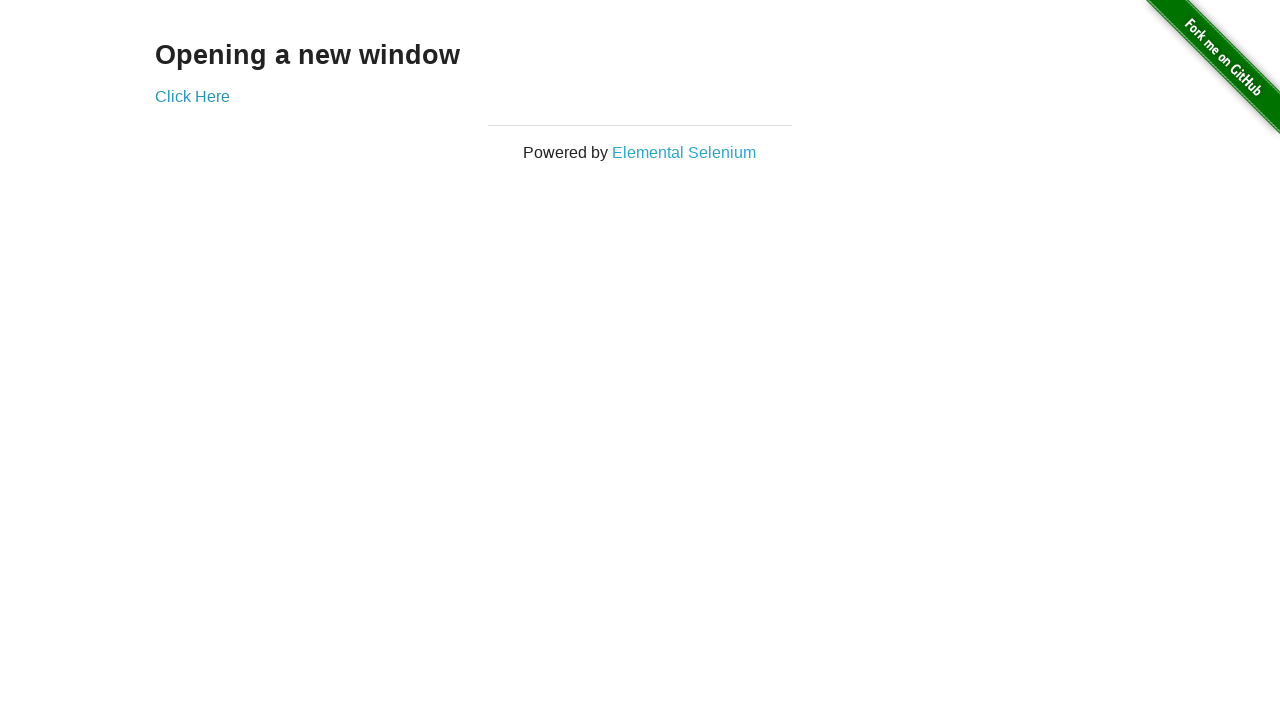